Tests clicking a button identified by its CSS class on the UI Testing Playground

Starting URL: http://uitestingplayground.com/classattr

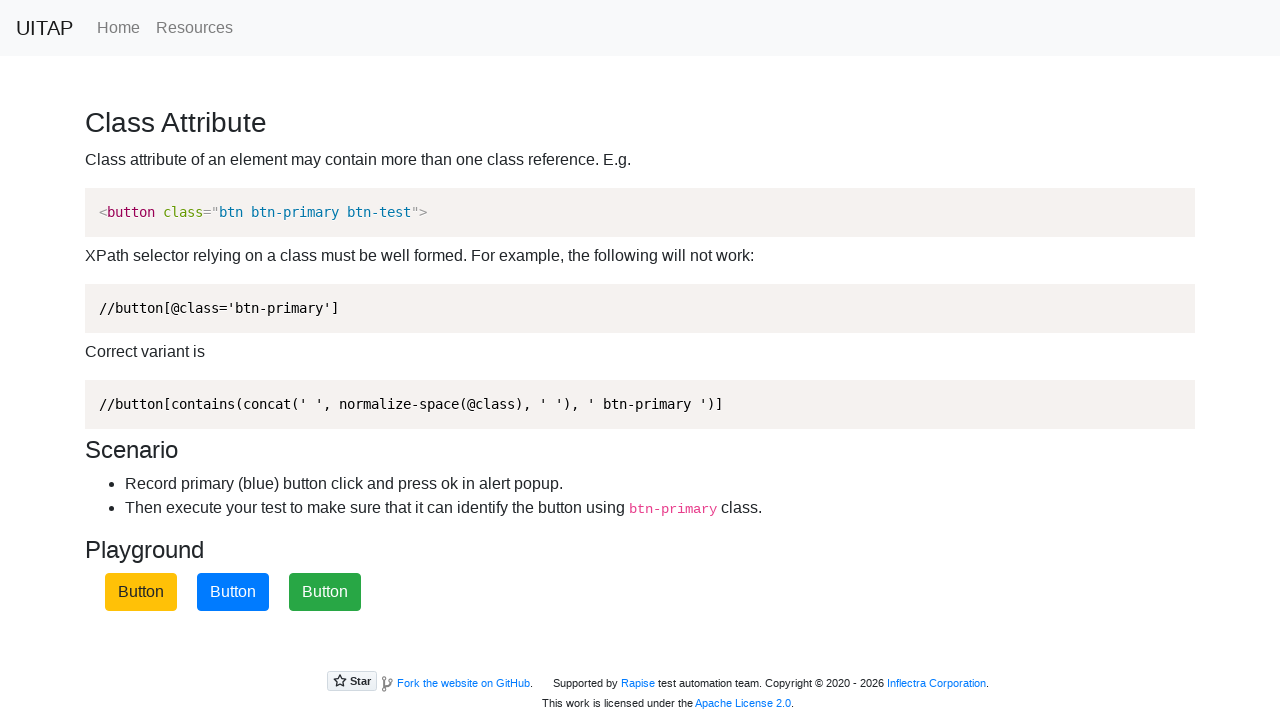

Navigated to UI Testing Playground classattr page
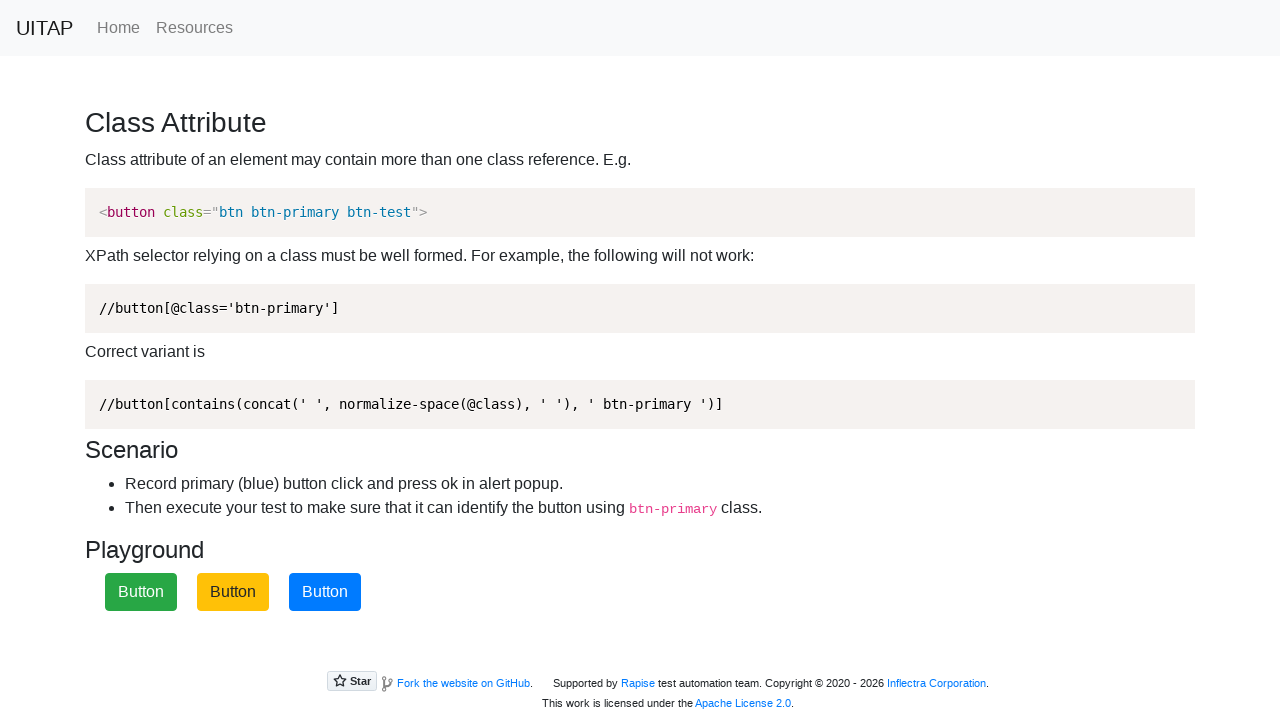

Clicked the blue button identified by btn-primary CSS class at (325, 592) on xpath=//button[contains(@class, 'btn-primary')]
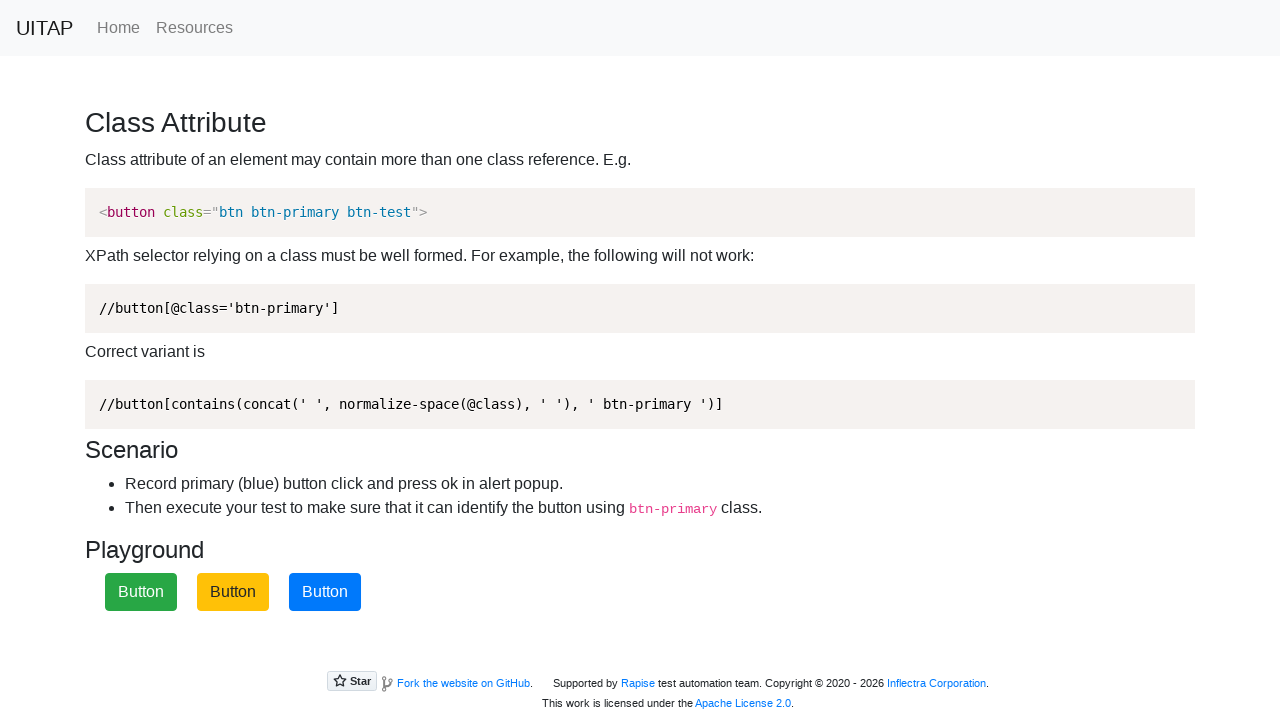

Set up dialog handler to accept alerts
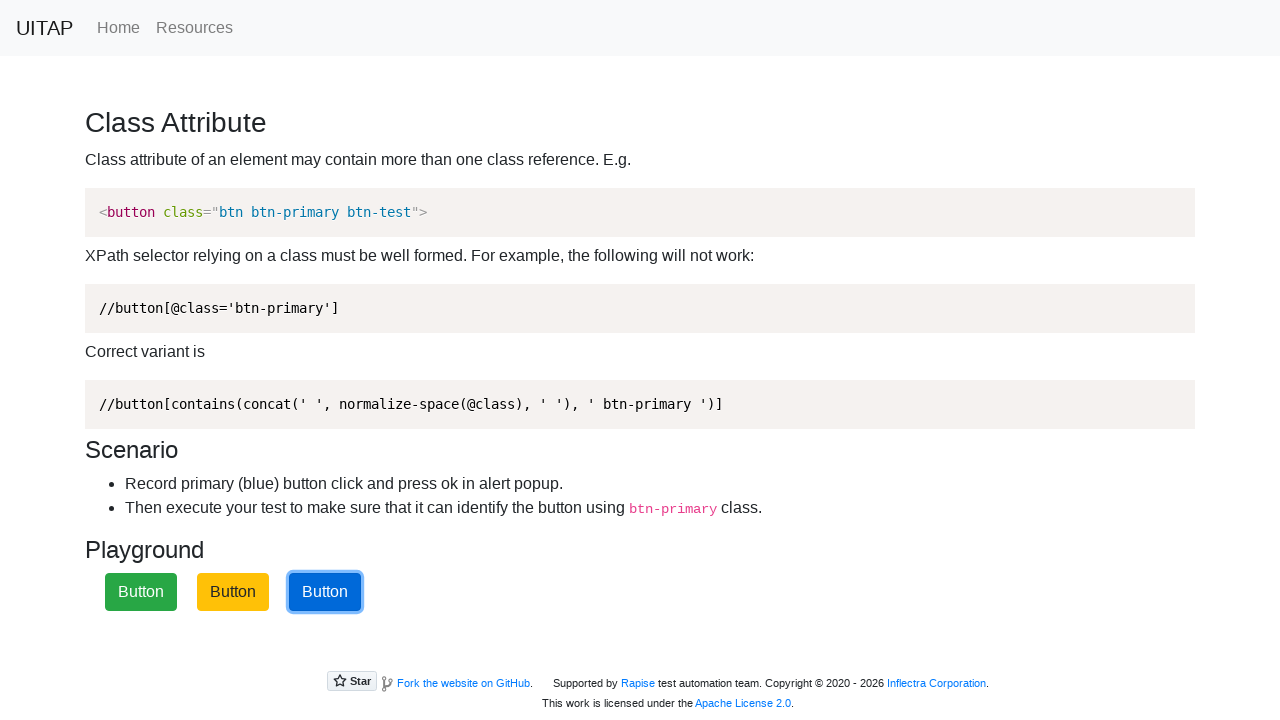

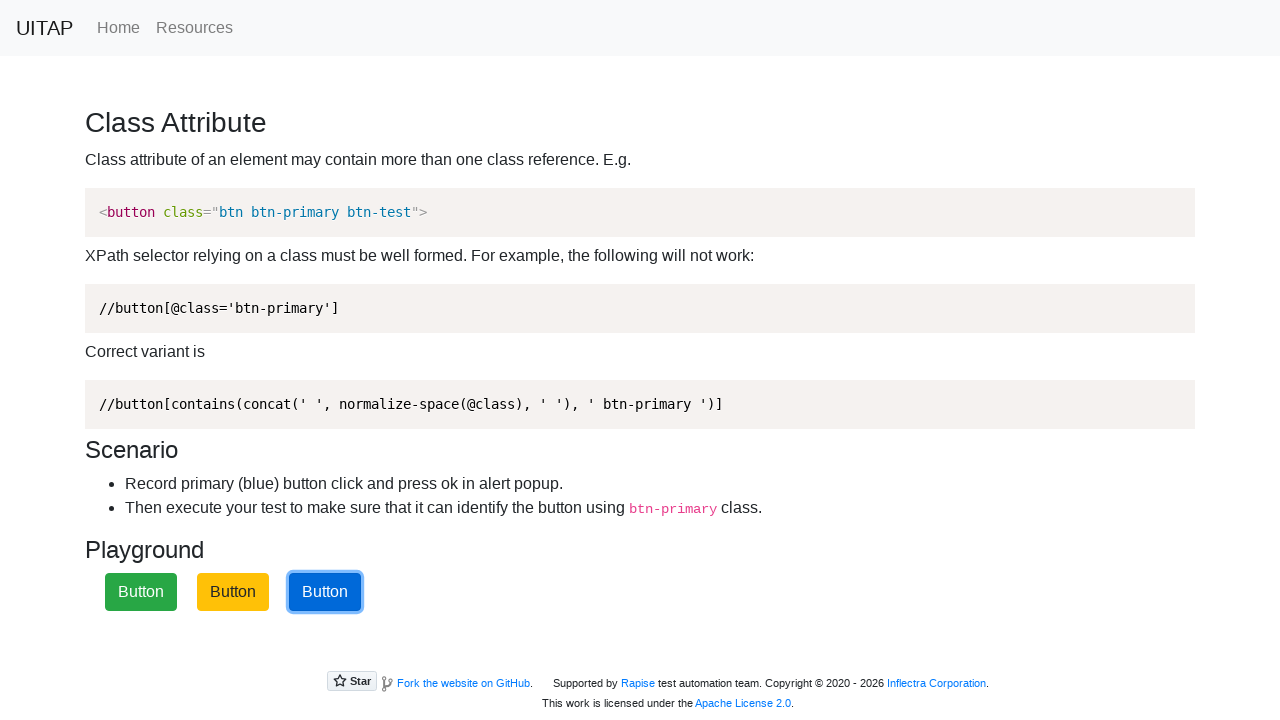